Tests an explicit wait scenario where the script waits for a price element to show "$100", then clicks a button, performs a mathematical calculation on a displayed value, fills in the answer, and submits the form.

Starting URL: http://suninjuly.github.io/explicit_wait2.html

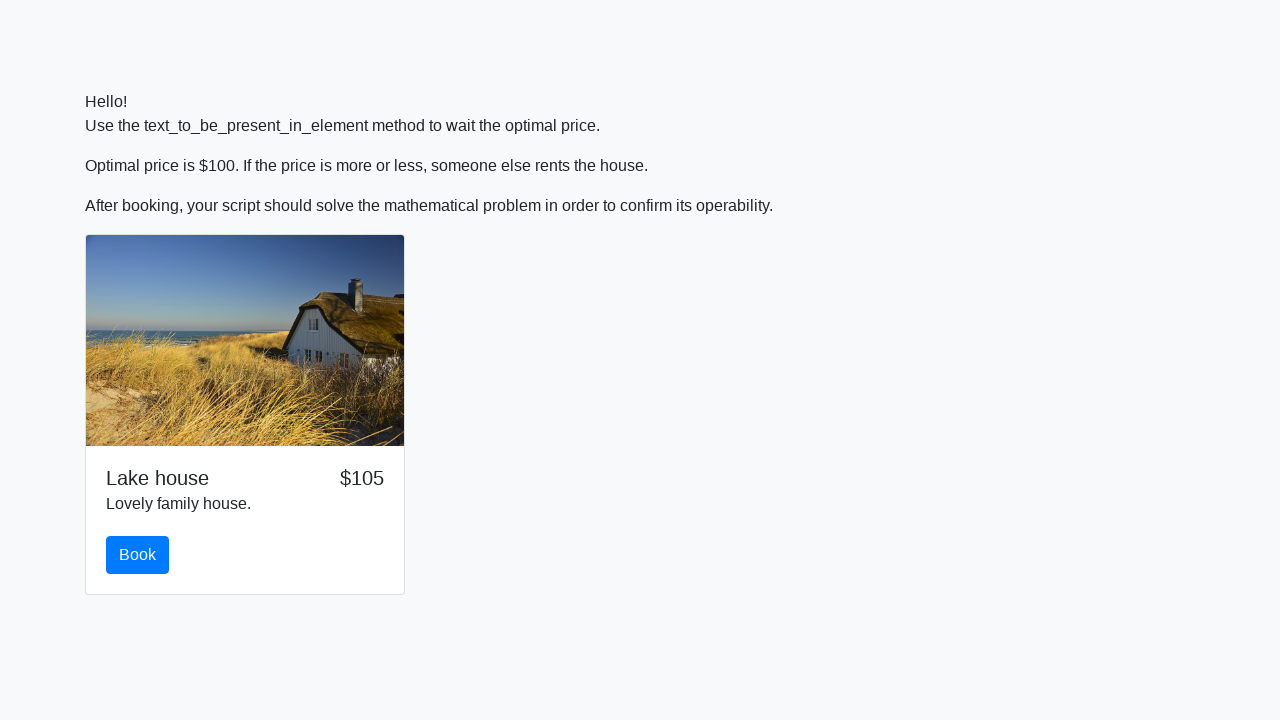

Waited for price element to show '$100'
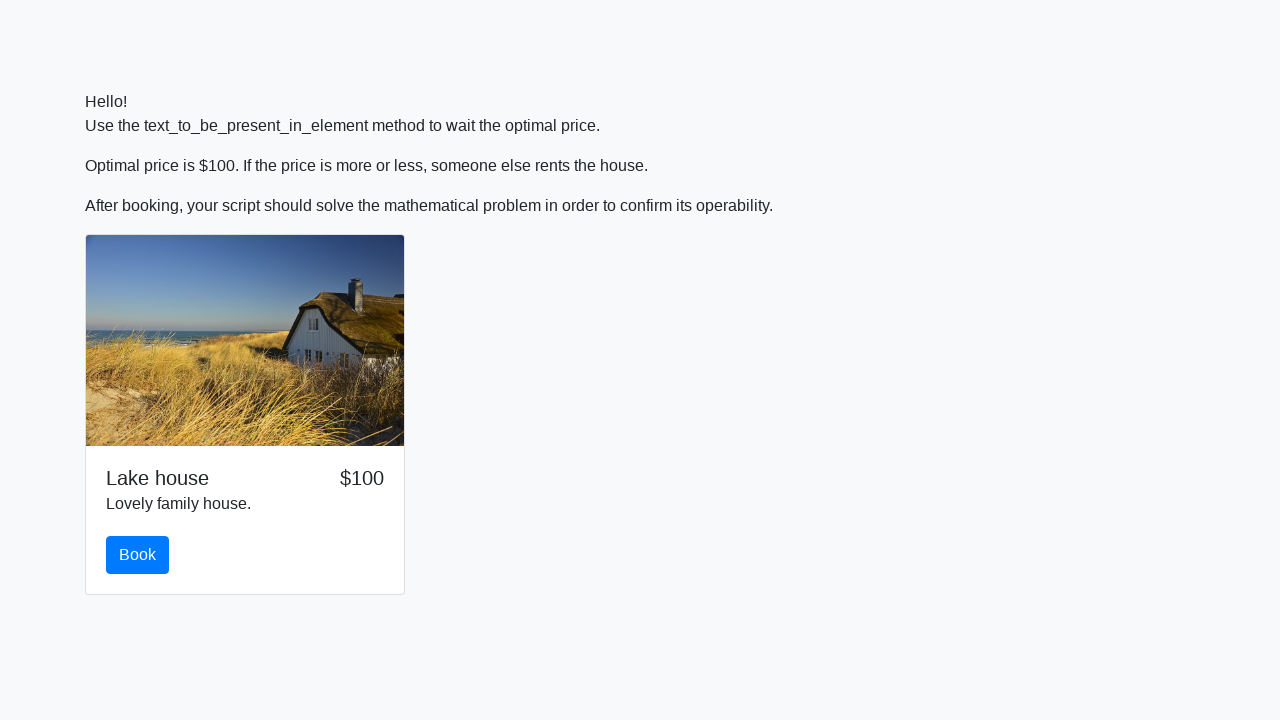

Clicked the primary button at (138, 555) on .btn.btn-primary
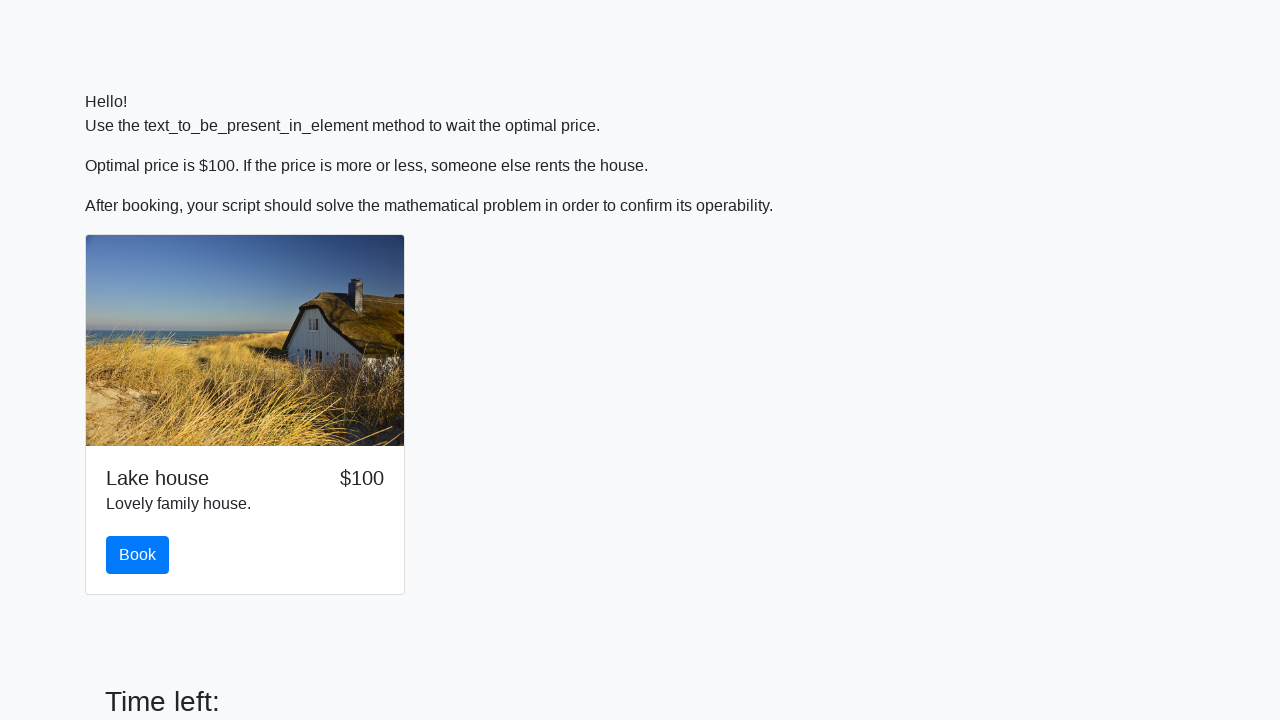

Retrieved input value from the page
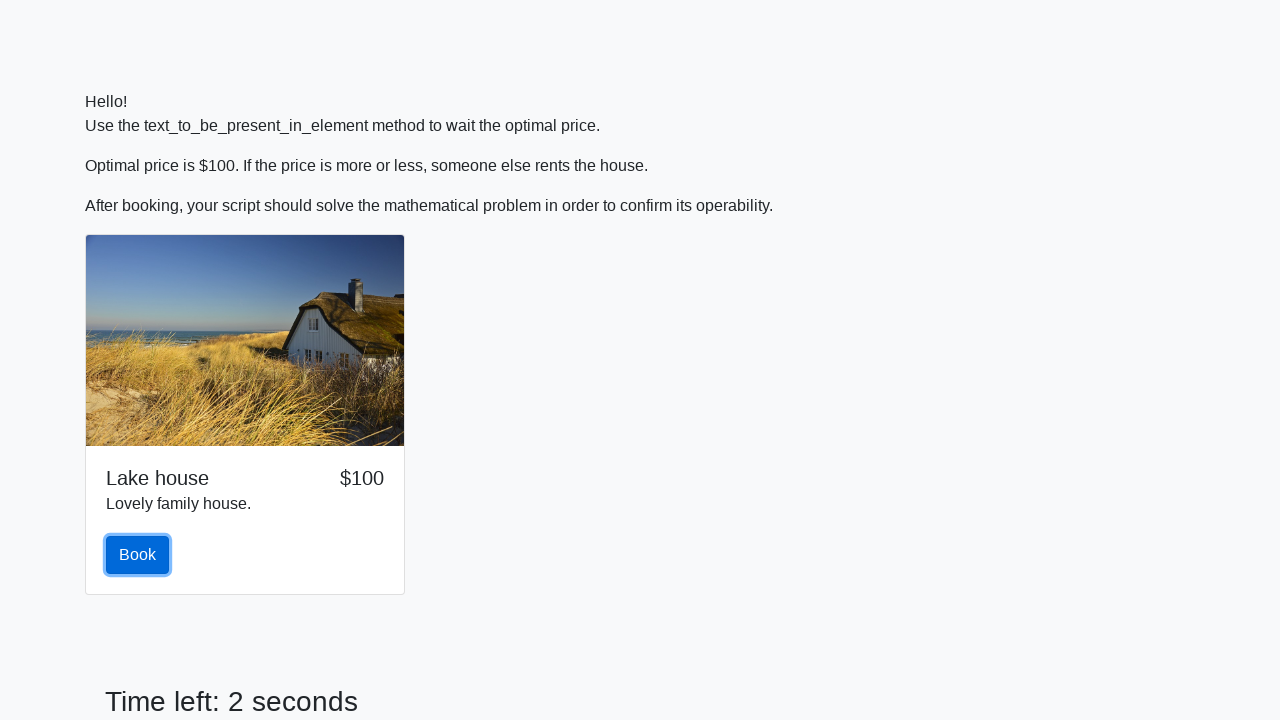

Calculated mathematical result: 1.2397760885558486
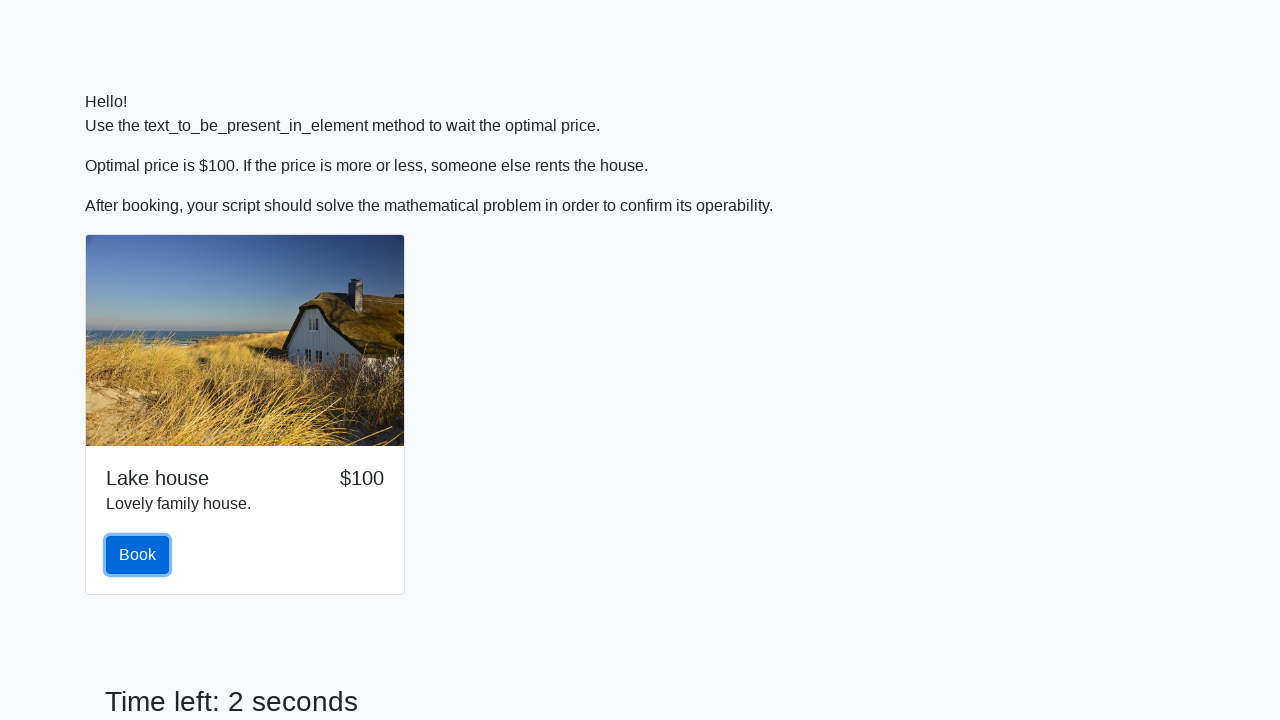

Filled in the answer field with calculated value on #answer
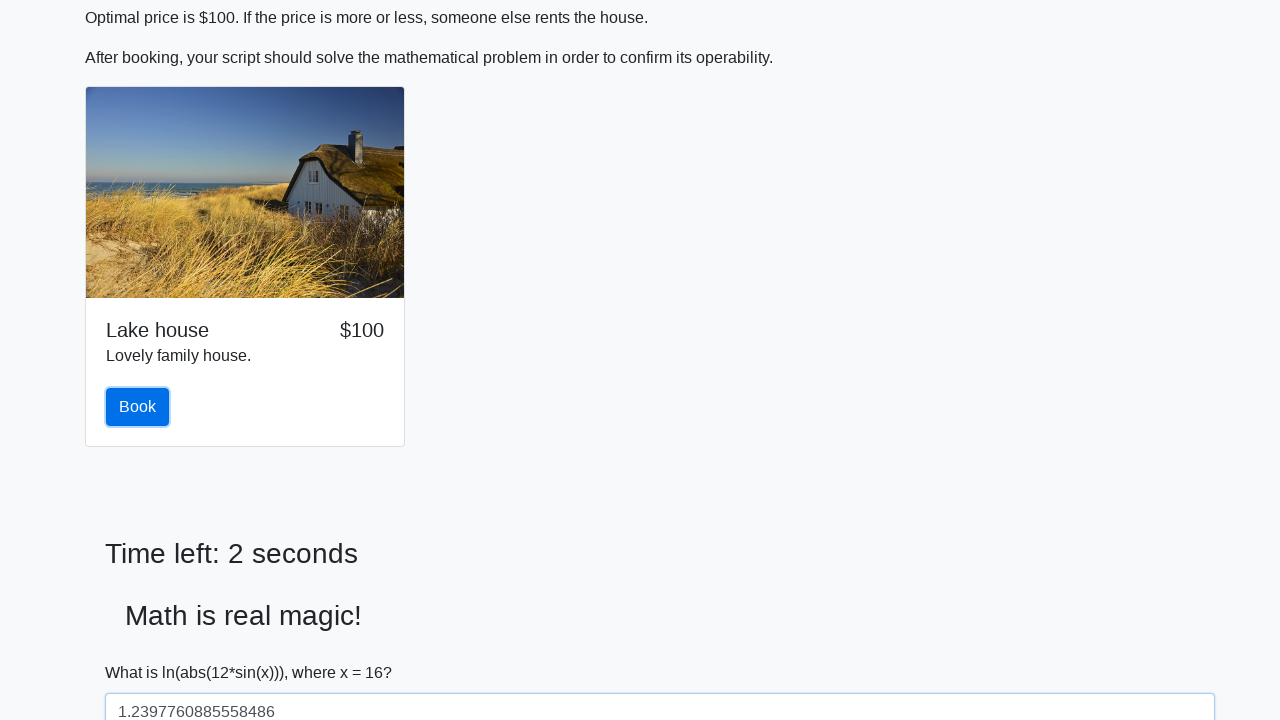

Clicked the solve button to submit the form at (143, 651) on #solve
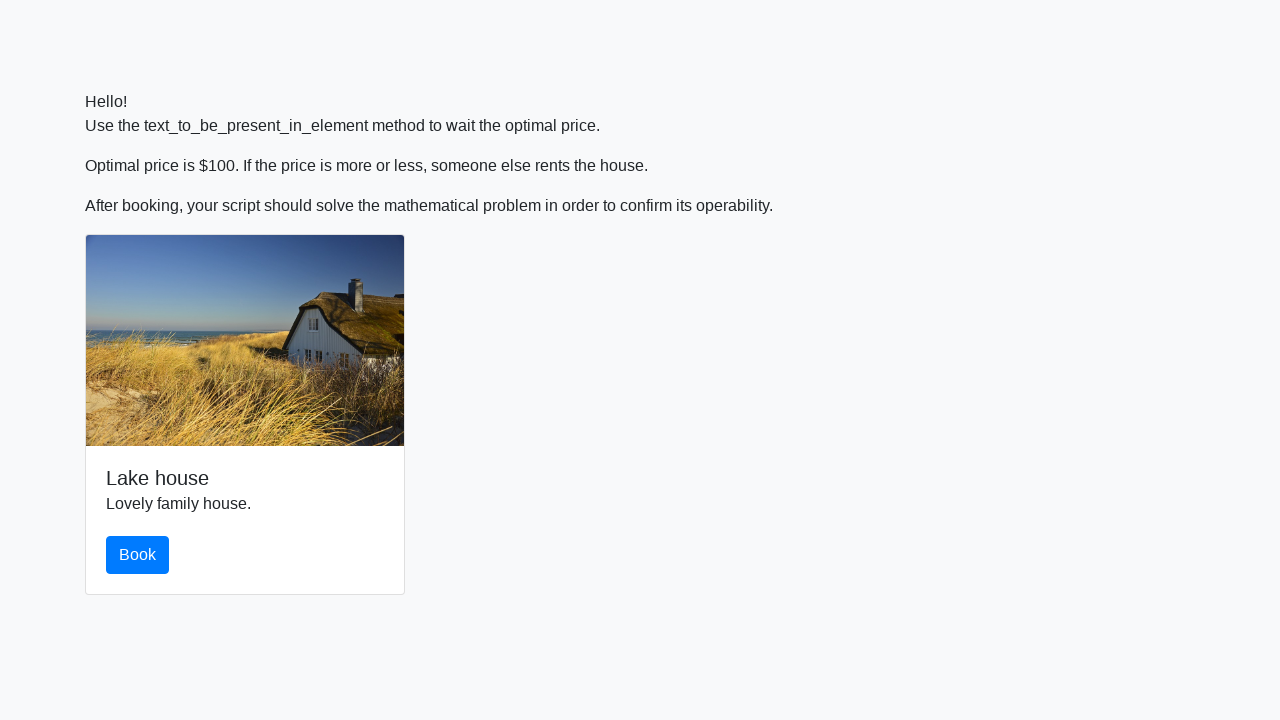

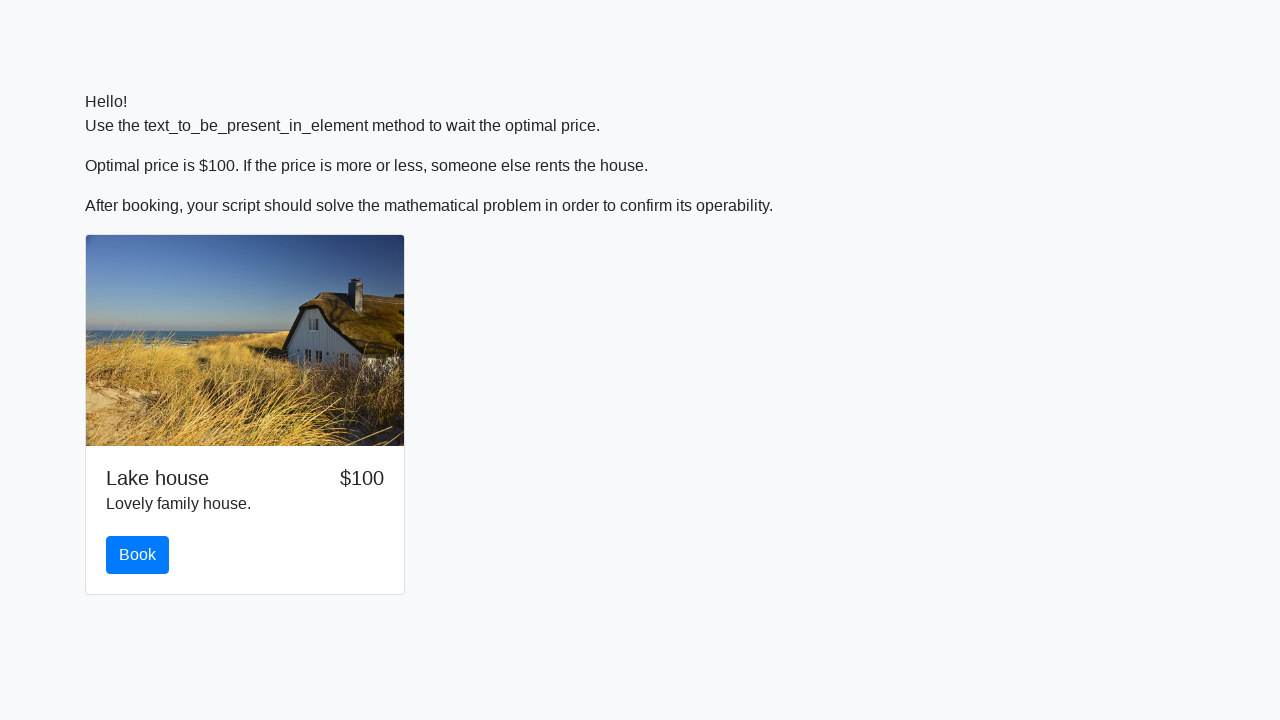